Tests interaction with Shadow DOM elements by locating a search input field inside a shadow root and entering a search query on a PWA demo site.

Starting URL: https://books-pwakit.appspot.com/

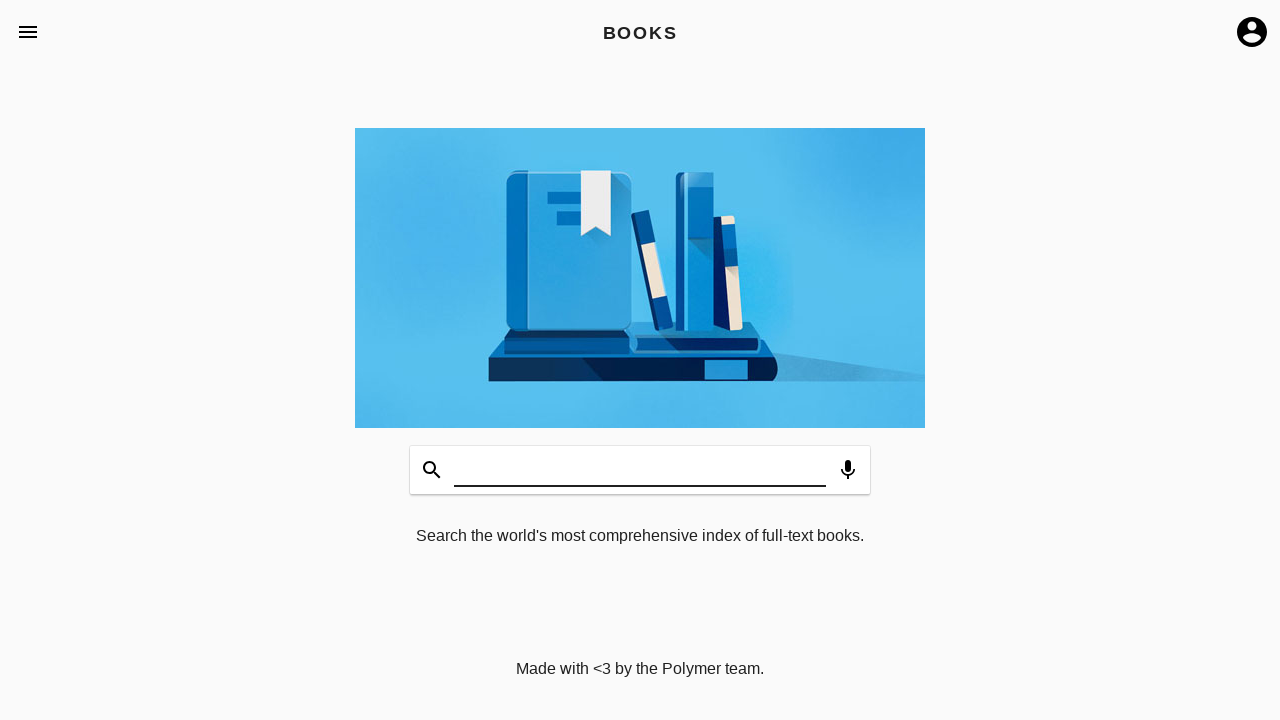

Waited for page to reach network idle state
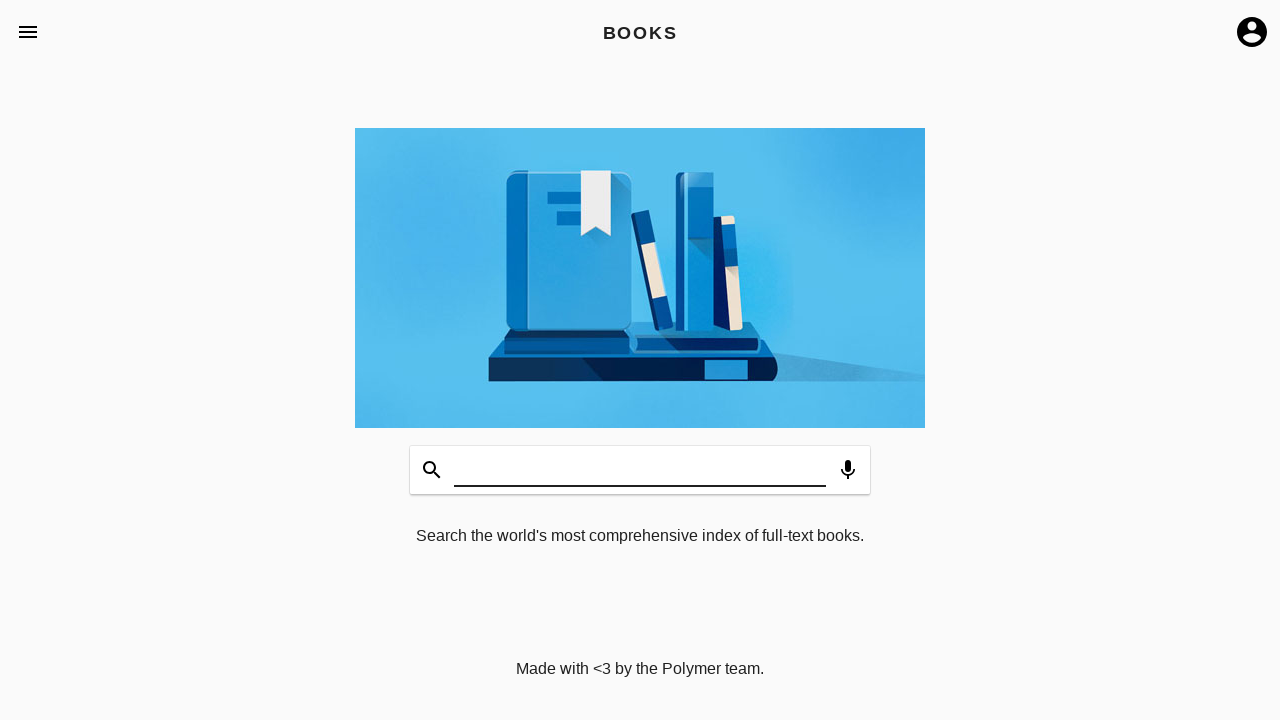

Located search input field inside Shadow DOM of book-app element
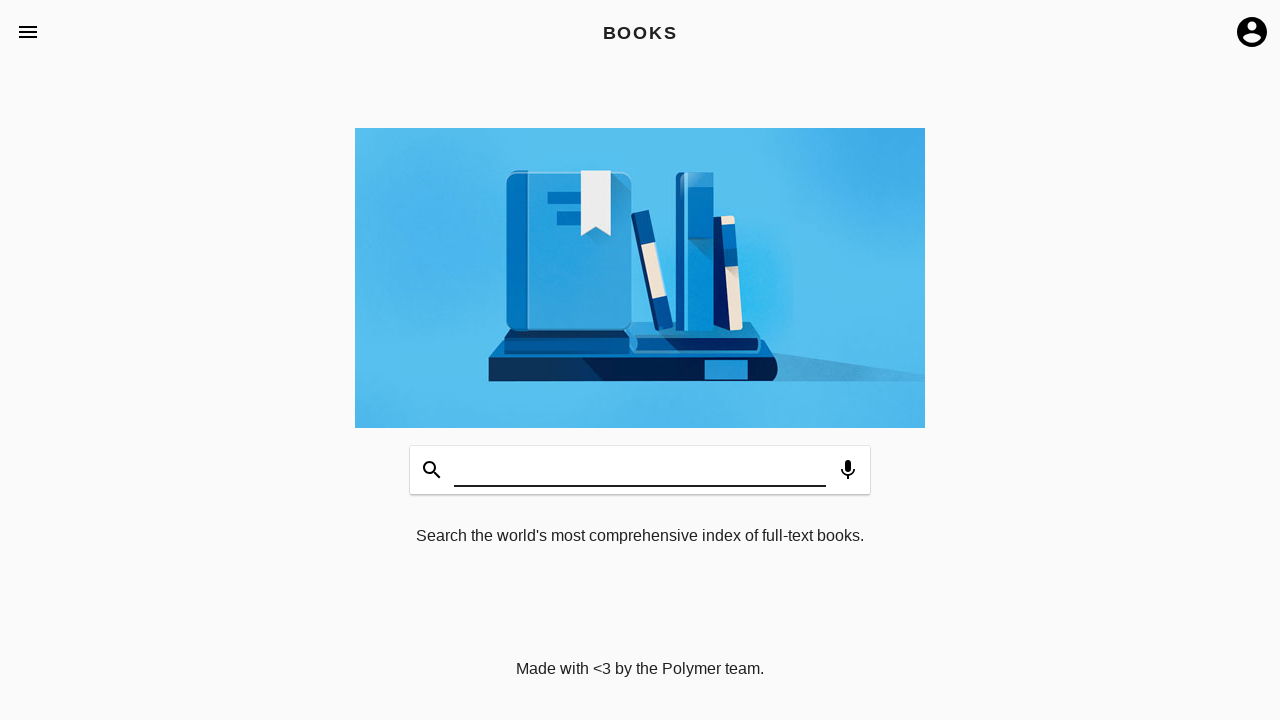

Entered 'Selenium WebDriver' into Shadow DOM search input
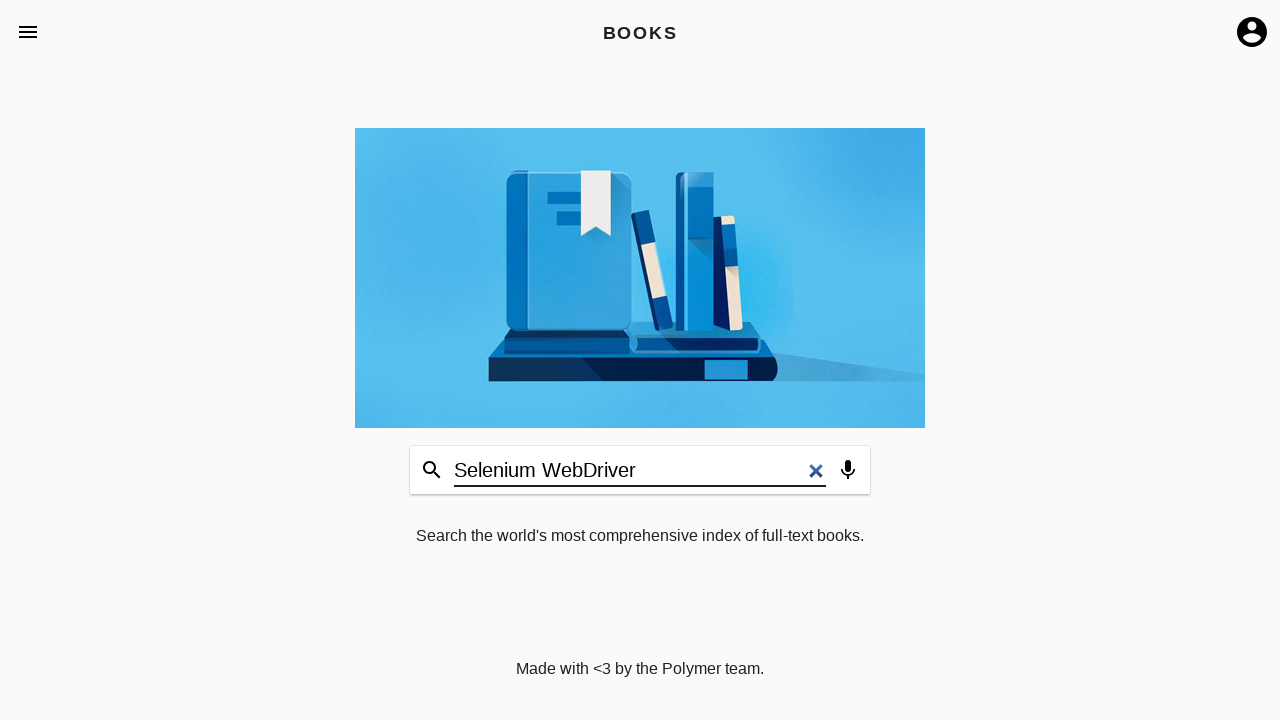

Waited 1 second to observe search results
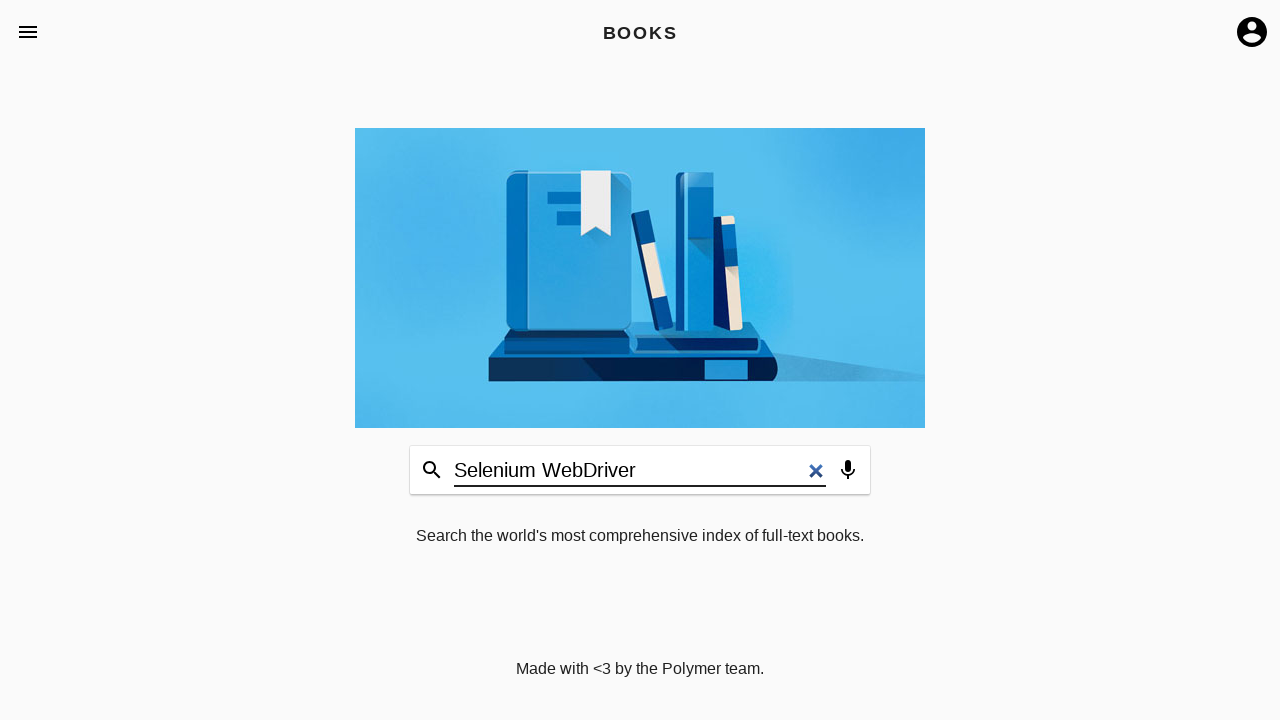

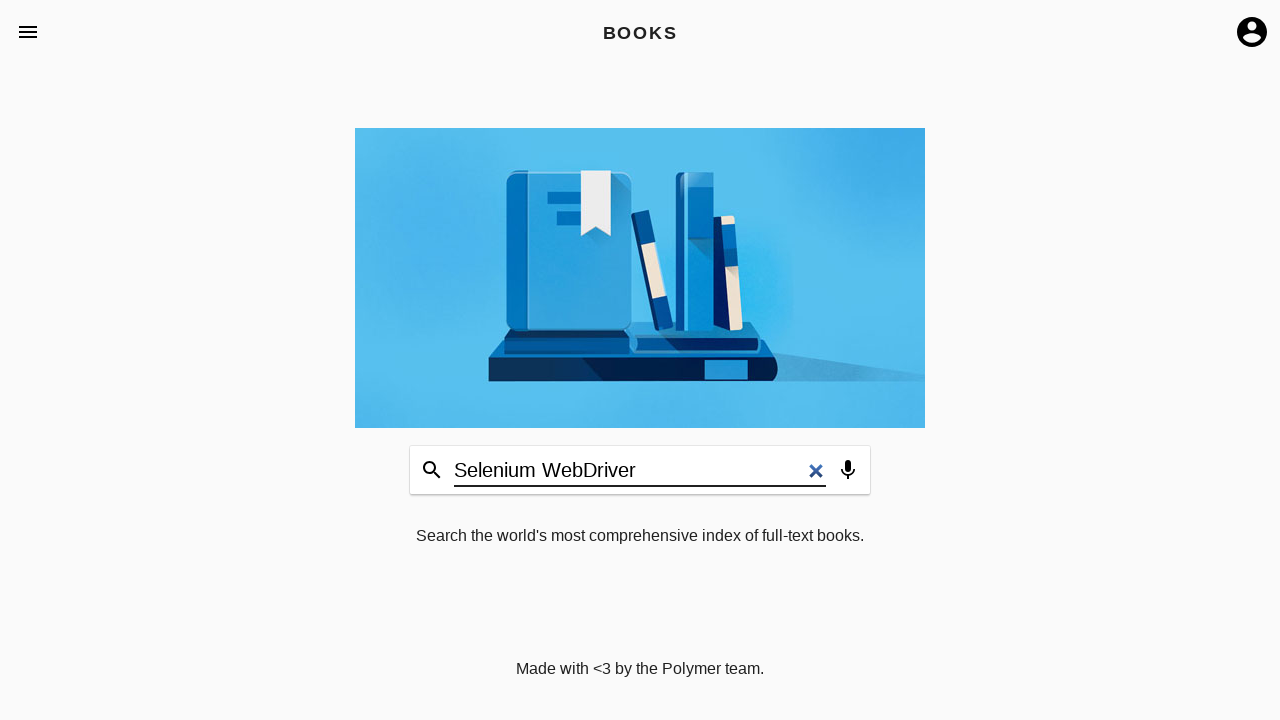